Tests that the currently applied filter is highlighted

Starting URL: https://demo.playwright.dev/todomvc

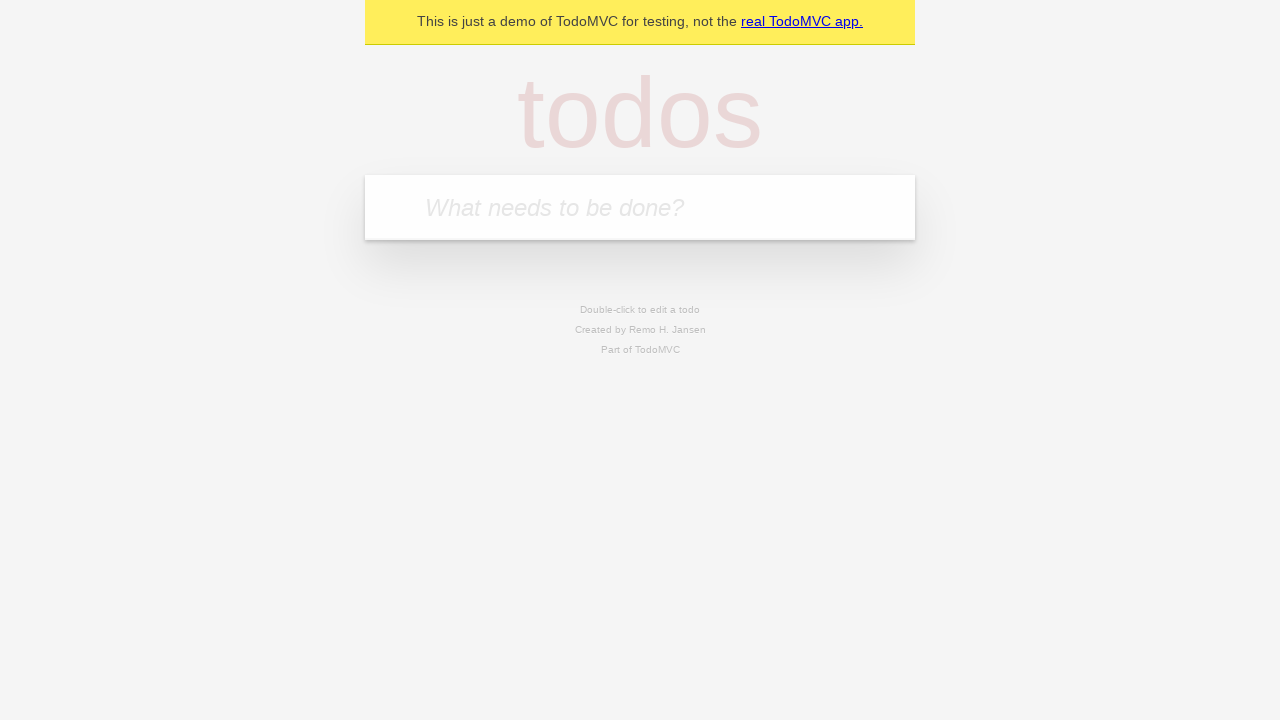

Filled todo input field with 'buy some cheese' on internal:attr=[placeholder="What needs to be done?"i]
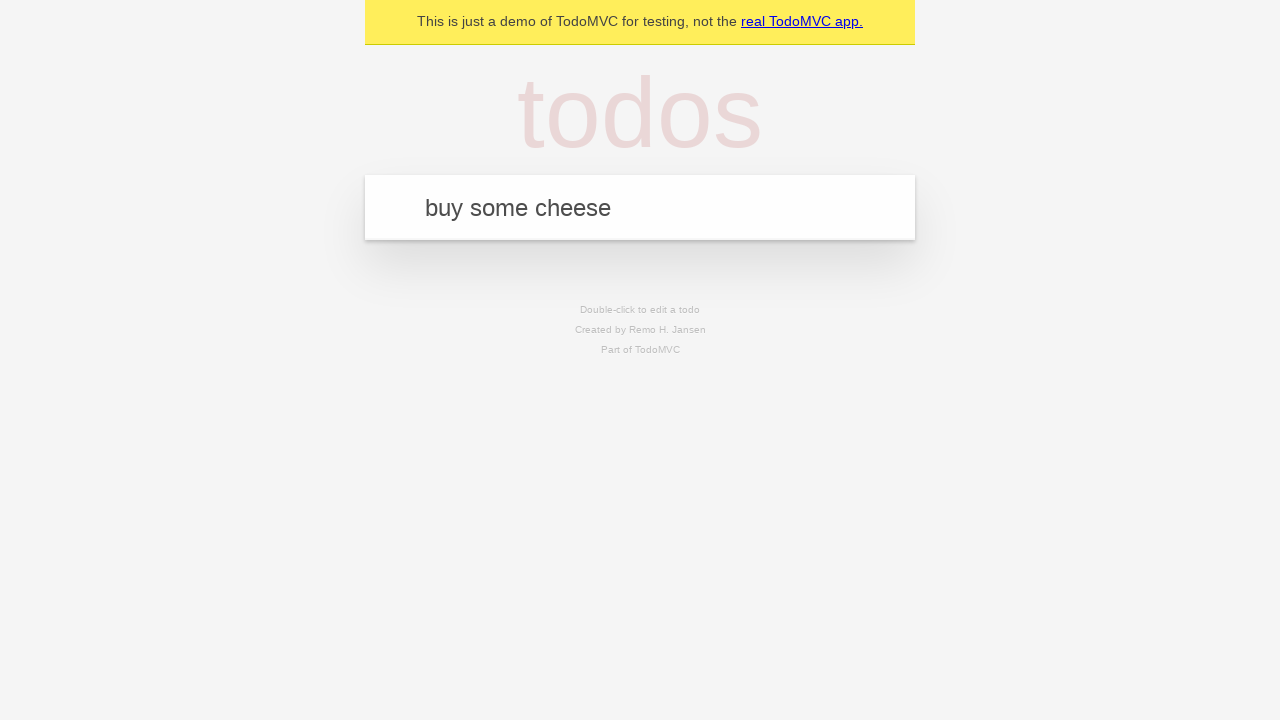

Pressed Enter to create todo 'buy some cheese' on internal:attr=[placeholder="What needs to be done?"i]
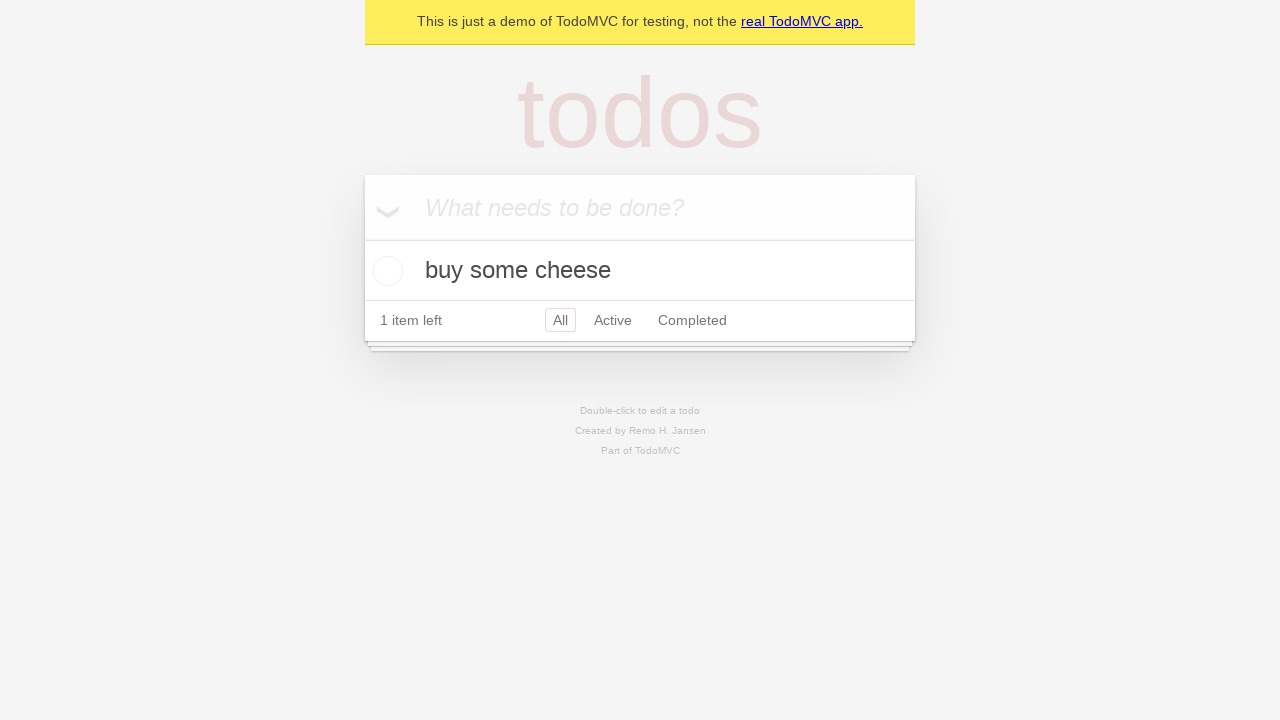

Filled todo input field with 'feed the cat' on internal:attr=[placeholder="What needs to be done?"i]
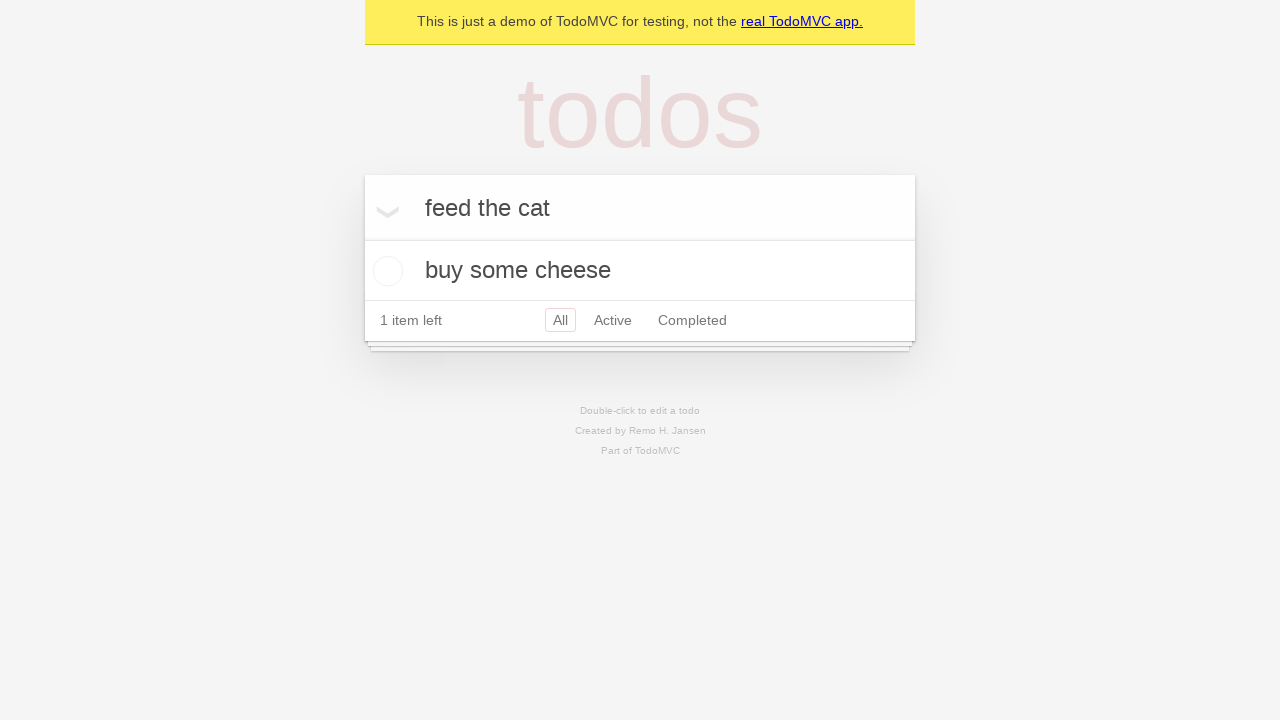

Pressed Enter to create todo 'feed the cat' on internal:attr=[placeholder="What needs to be done?"i]
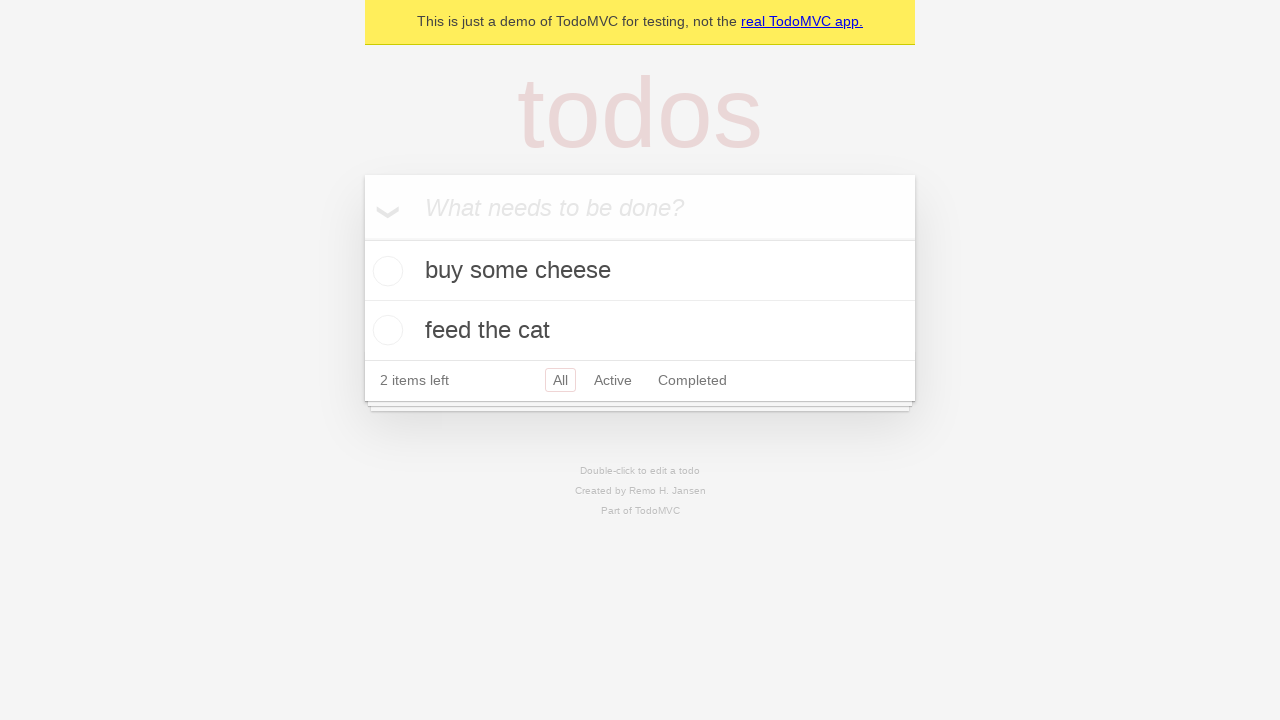

Filled todo input field with 'book a doctors appointment' on internal:attr=[placeholder="What needs to be done?"i]
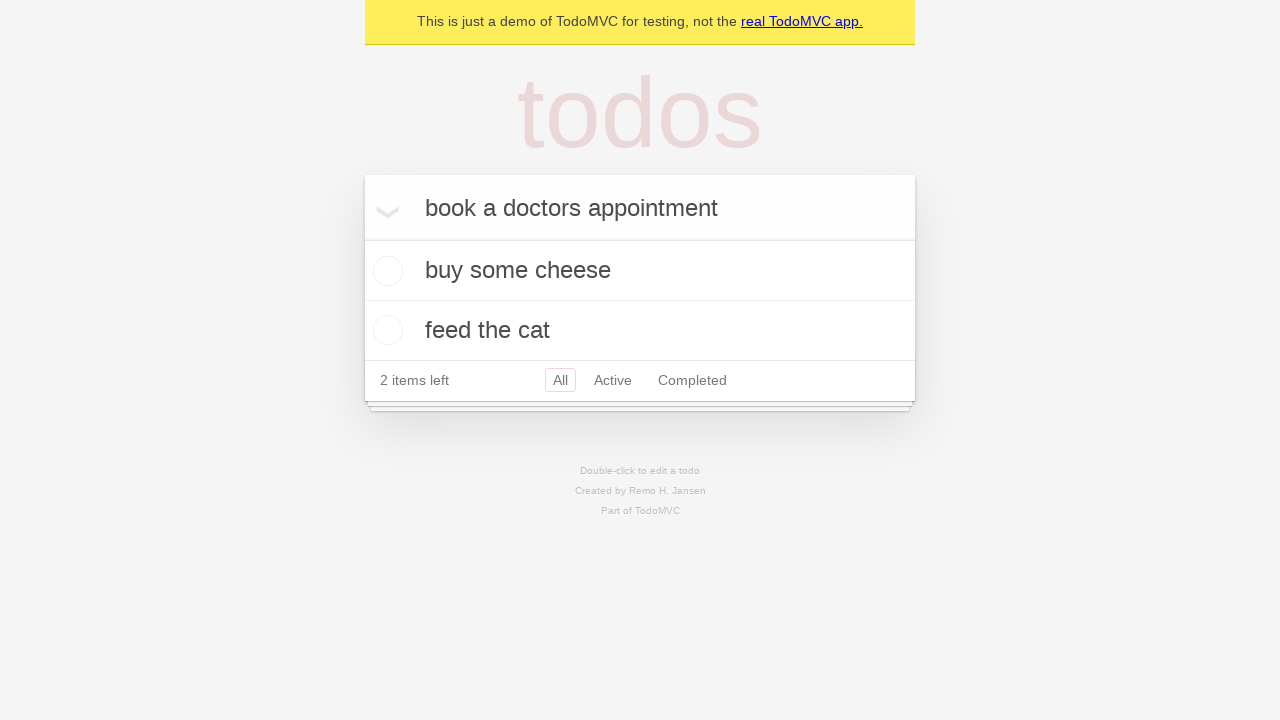

Pressed Enter to create todo 'book a doctors appointment' on internal:attr=[placeholder="What needs to be done?"i]
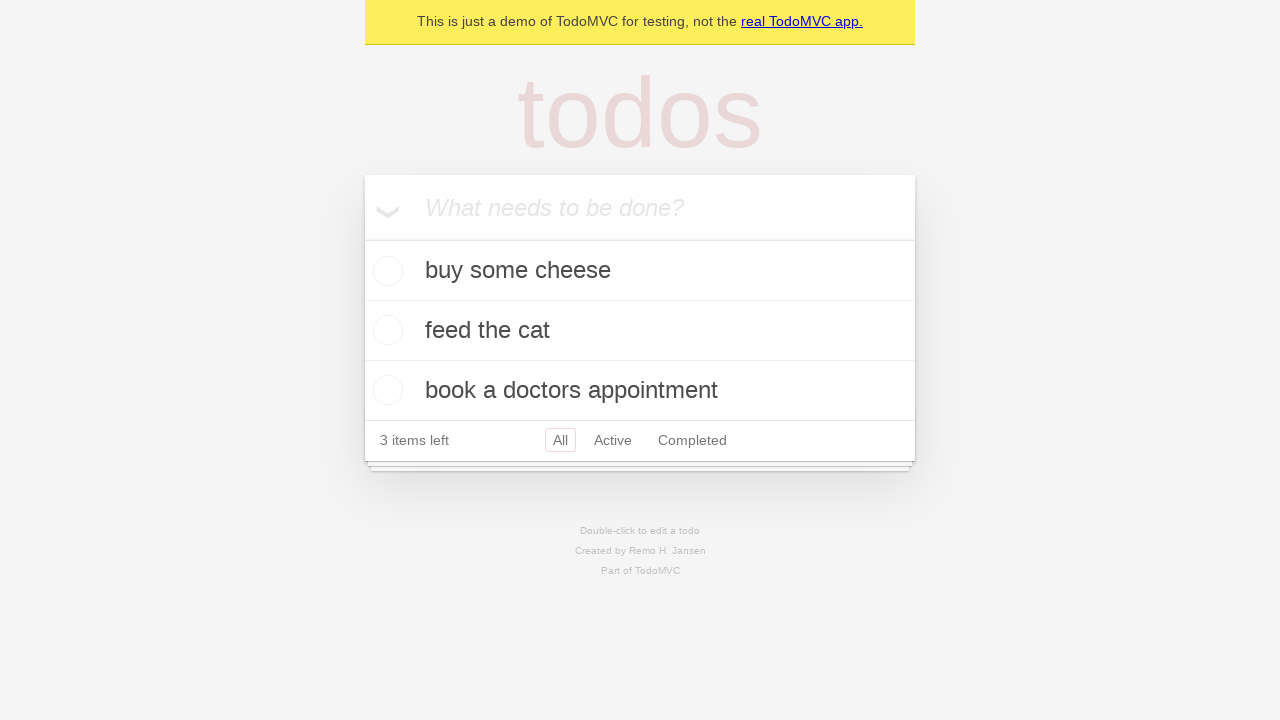

Clicked Active filter link at (613, 440) on internal:role=link[name="Active"i]
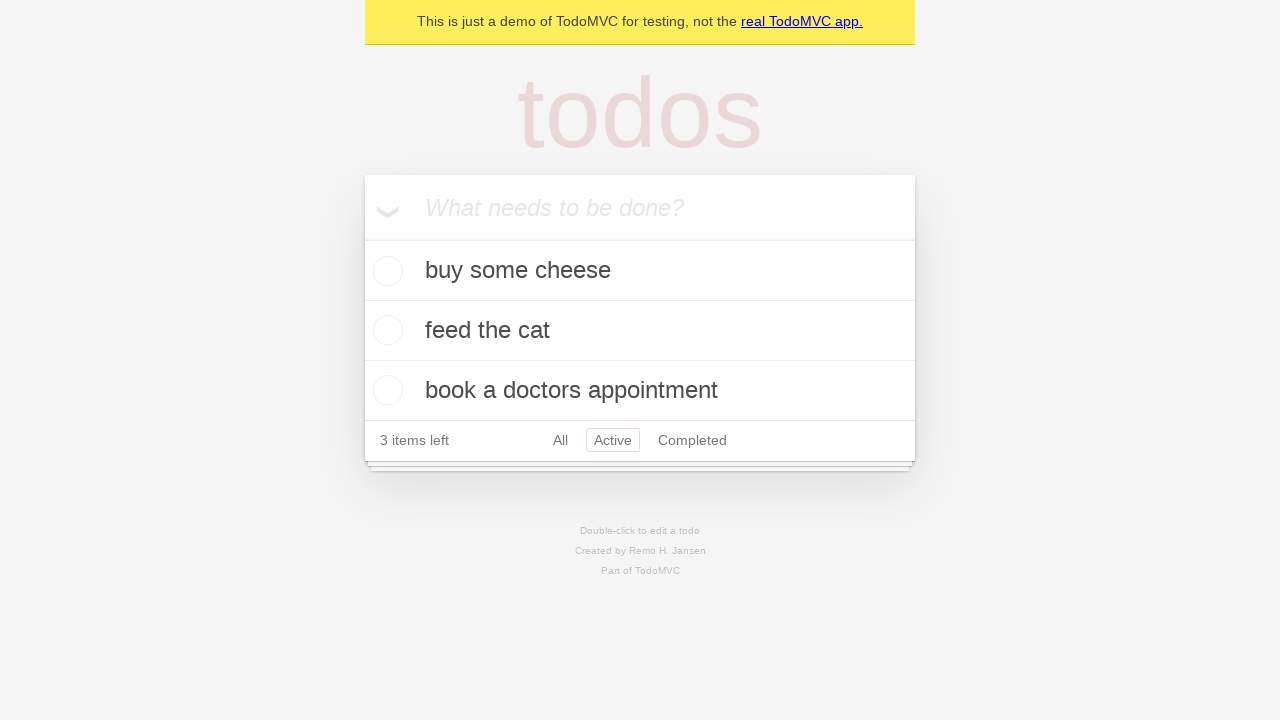

Clicked Completed filter link to verify it is now highlighted at (692, 440) on internal:role=link[name="Completed"i]
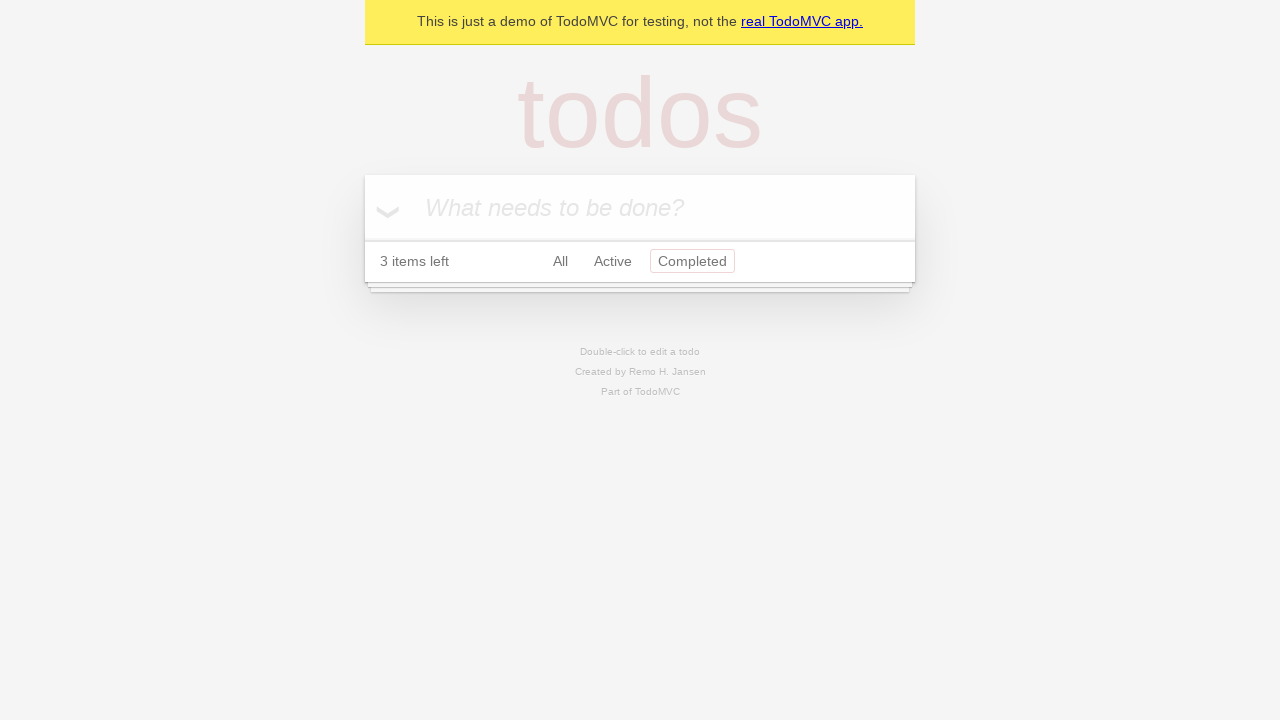

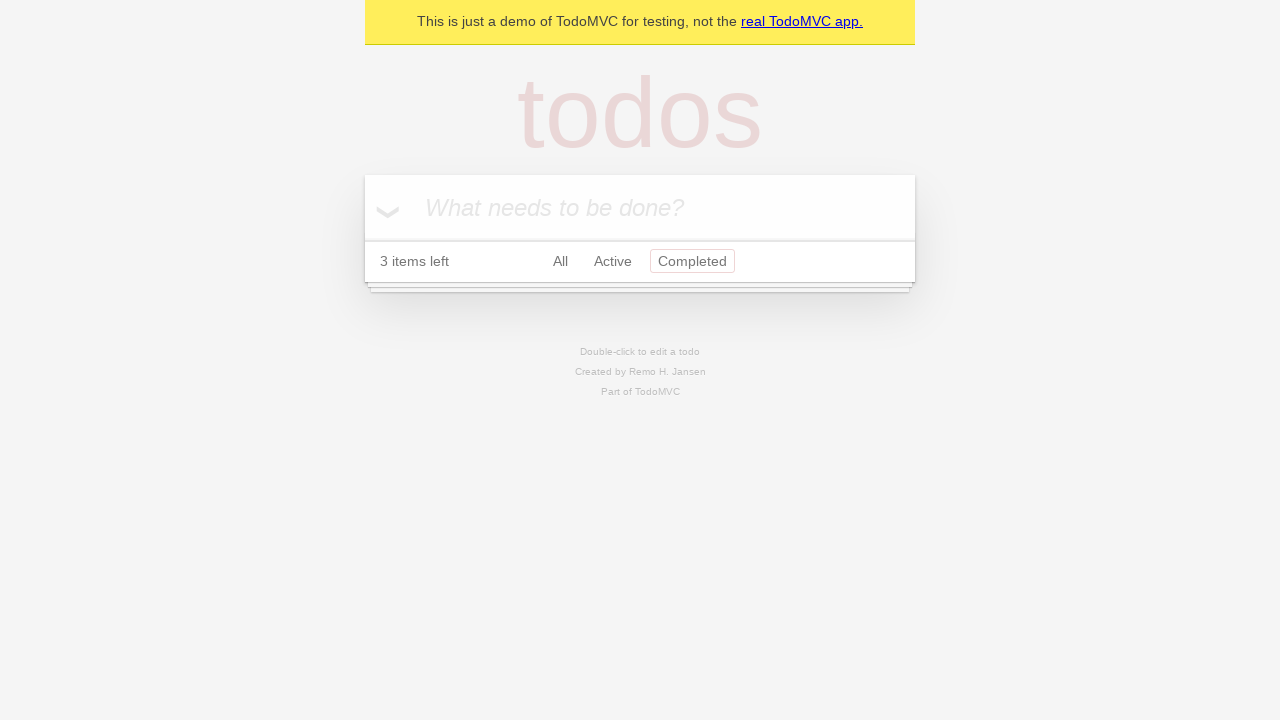